Tests form interactions by filling a practice form with text input, selecting radio buttons, checkboxes, dropdown options, and submitting

Starting URL: https://www.techlistic.com/p/selenium-practice-form.html

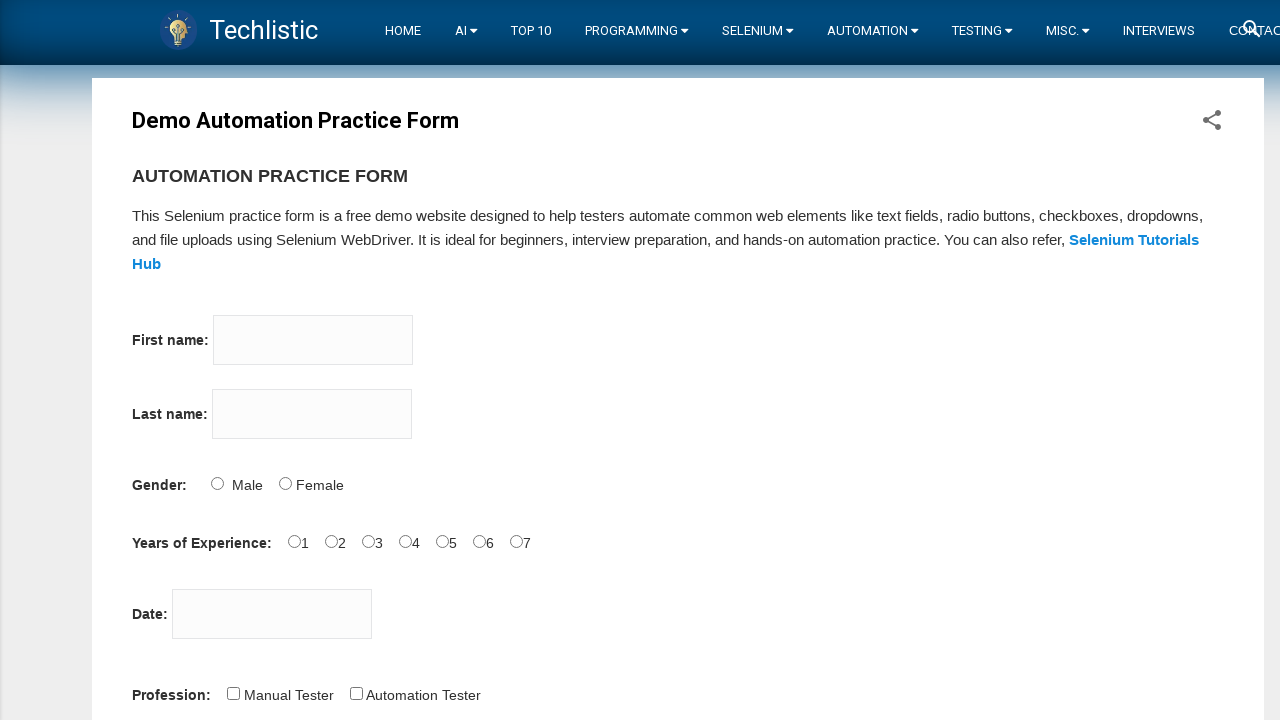

Set viewport size to 1024x1024 for proper form display
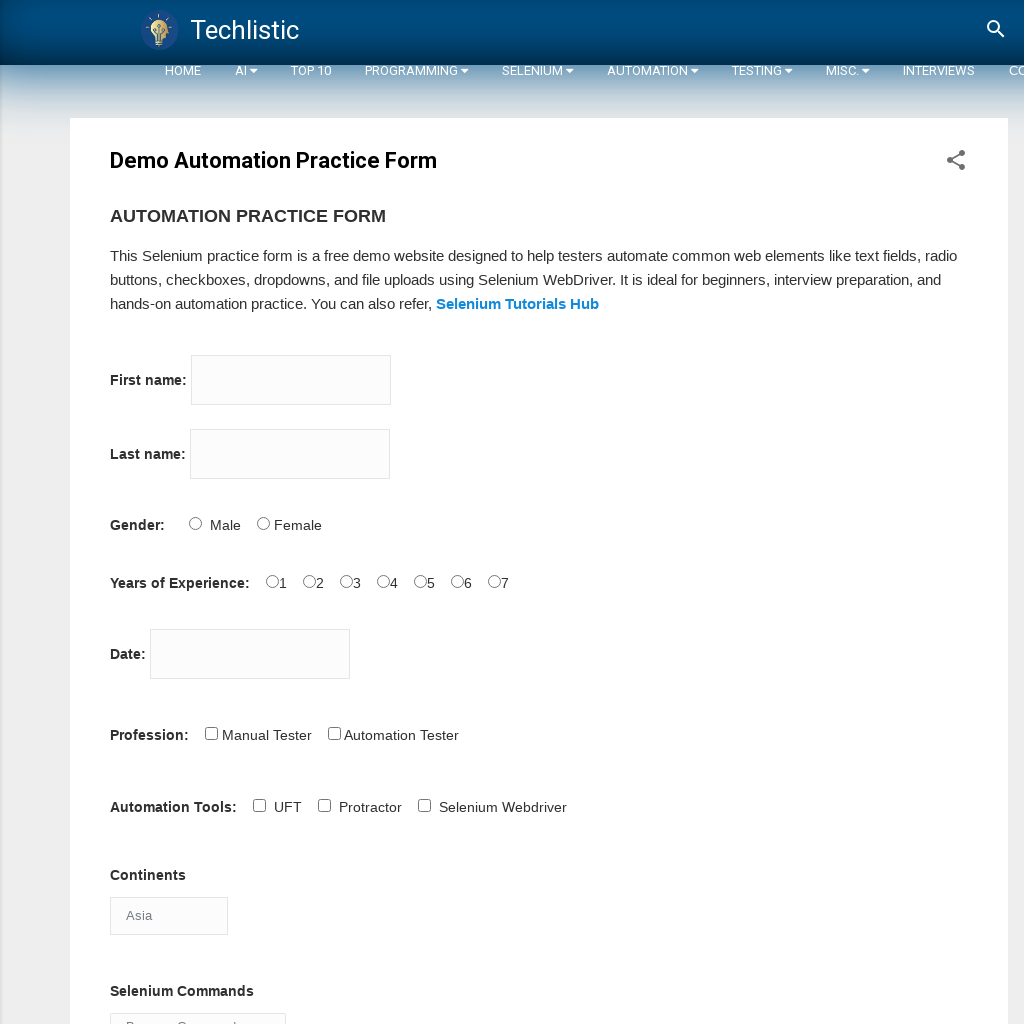

Filled first name field with 'Playwright' on input[name='firstname']
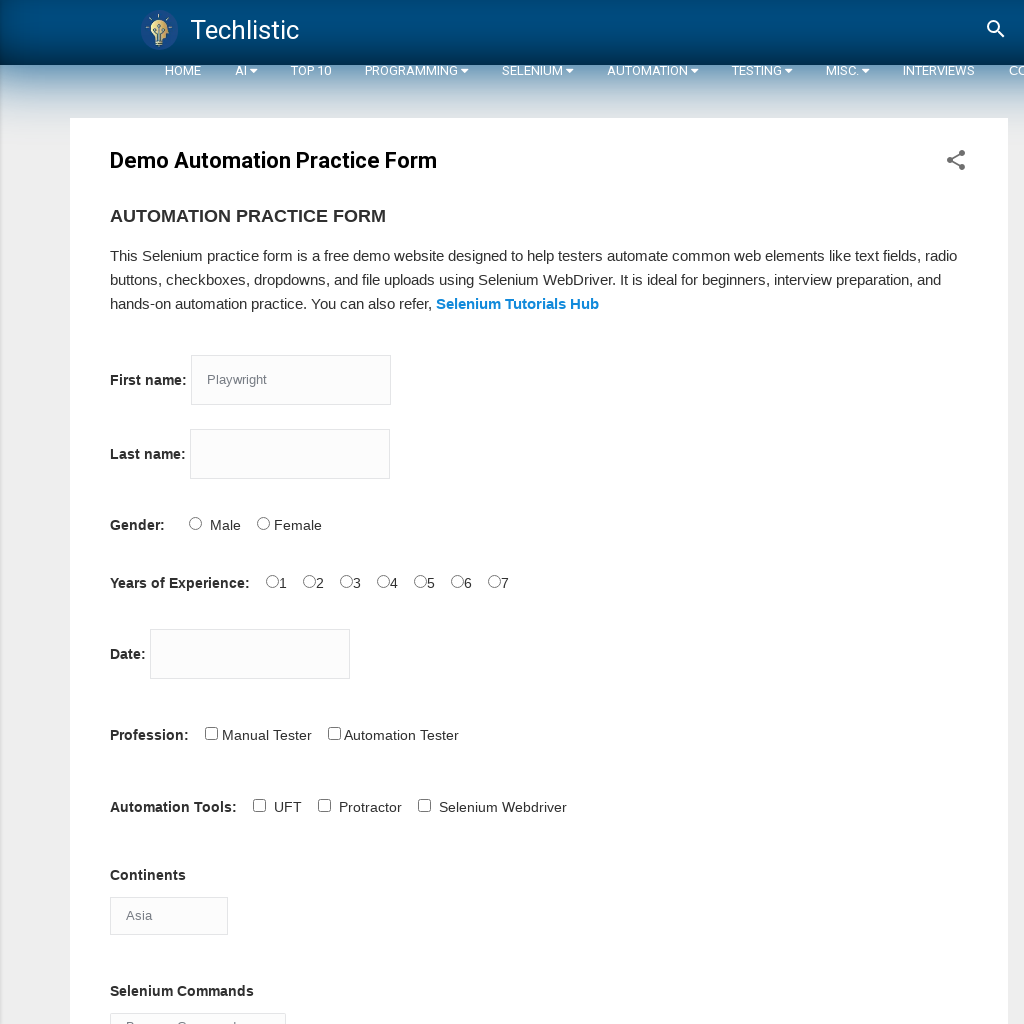

Selected radio button for experience at (495, 581) on #exp-6
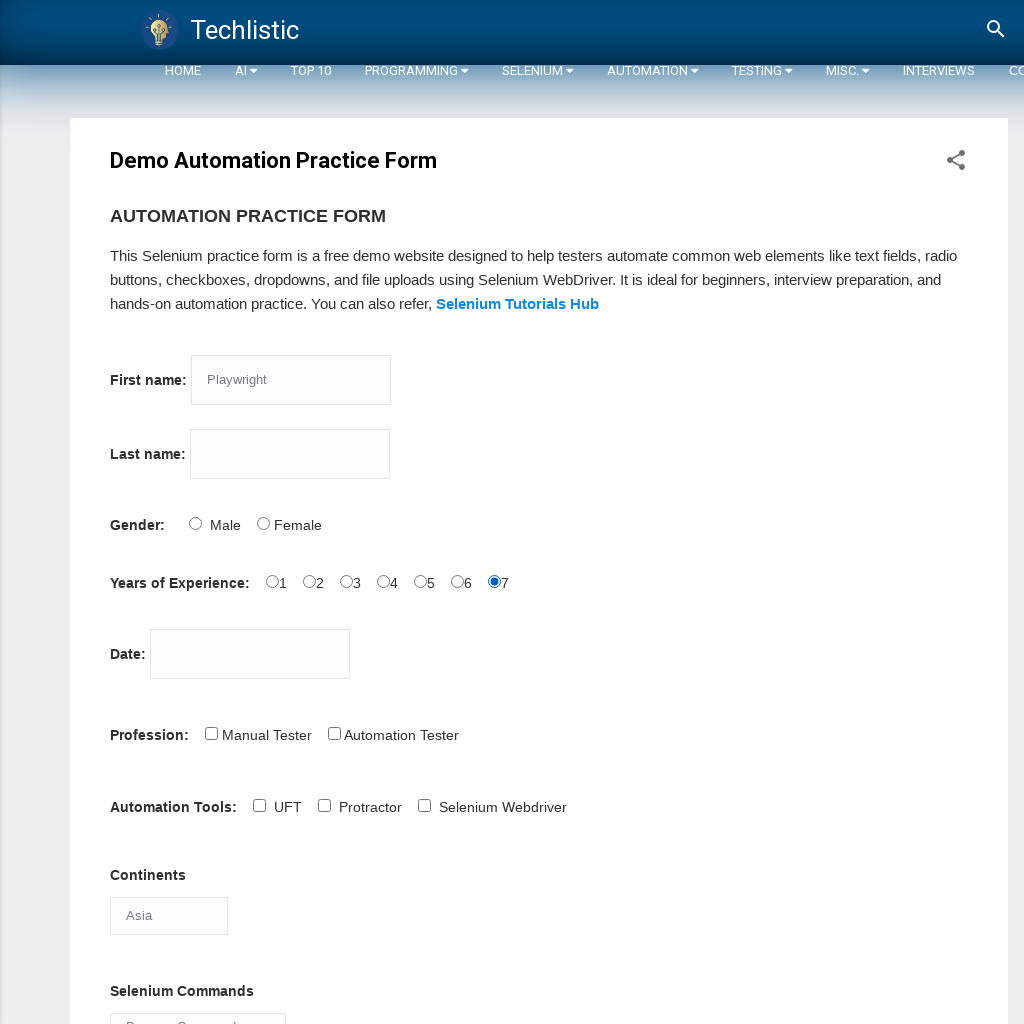

Checked profession checkbox at (335, 733) on #profession-1
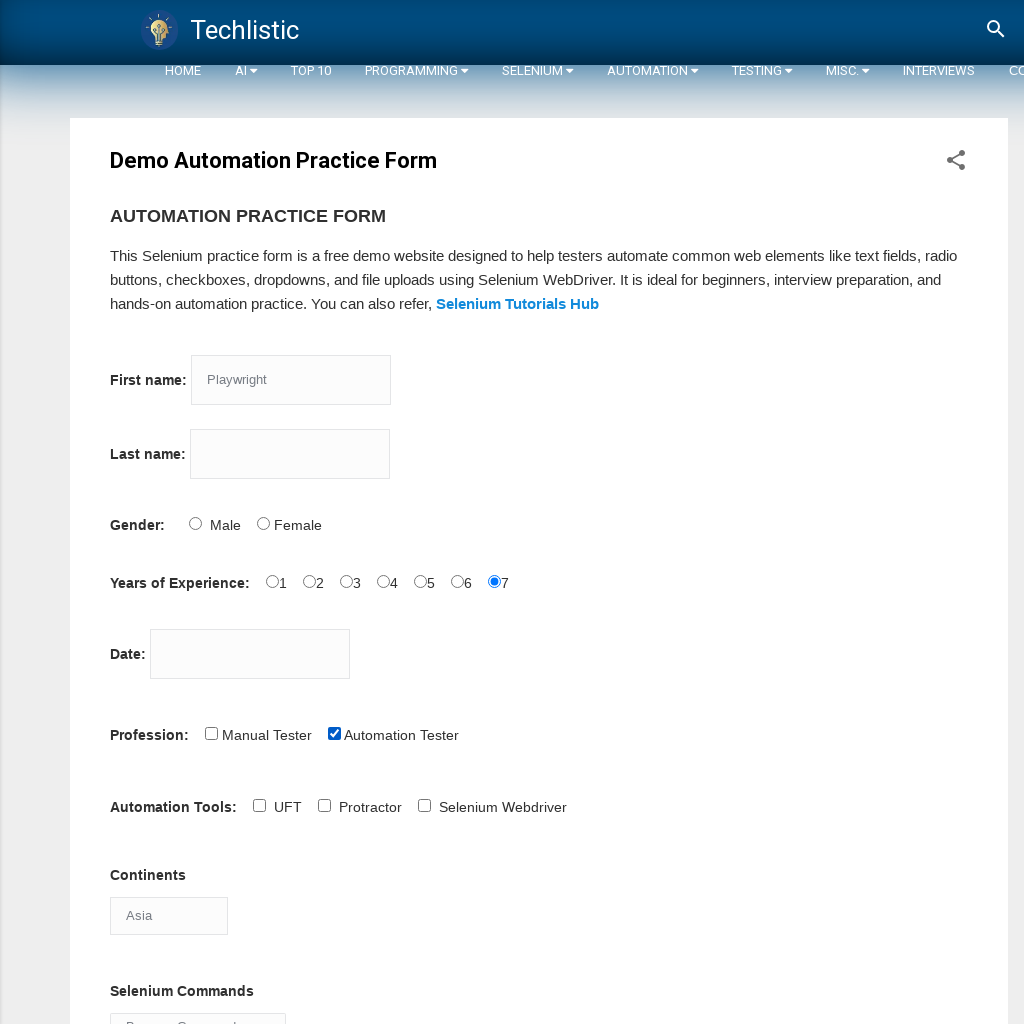

Selected 'Europe' from continents dropdown on #continents
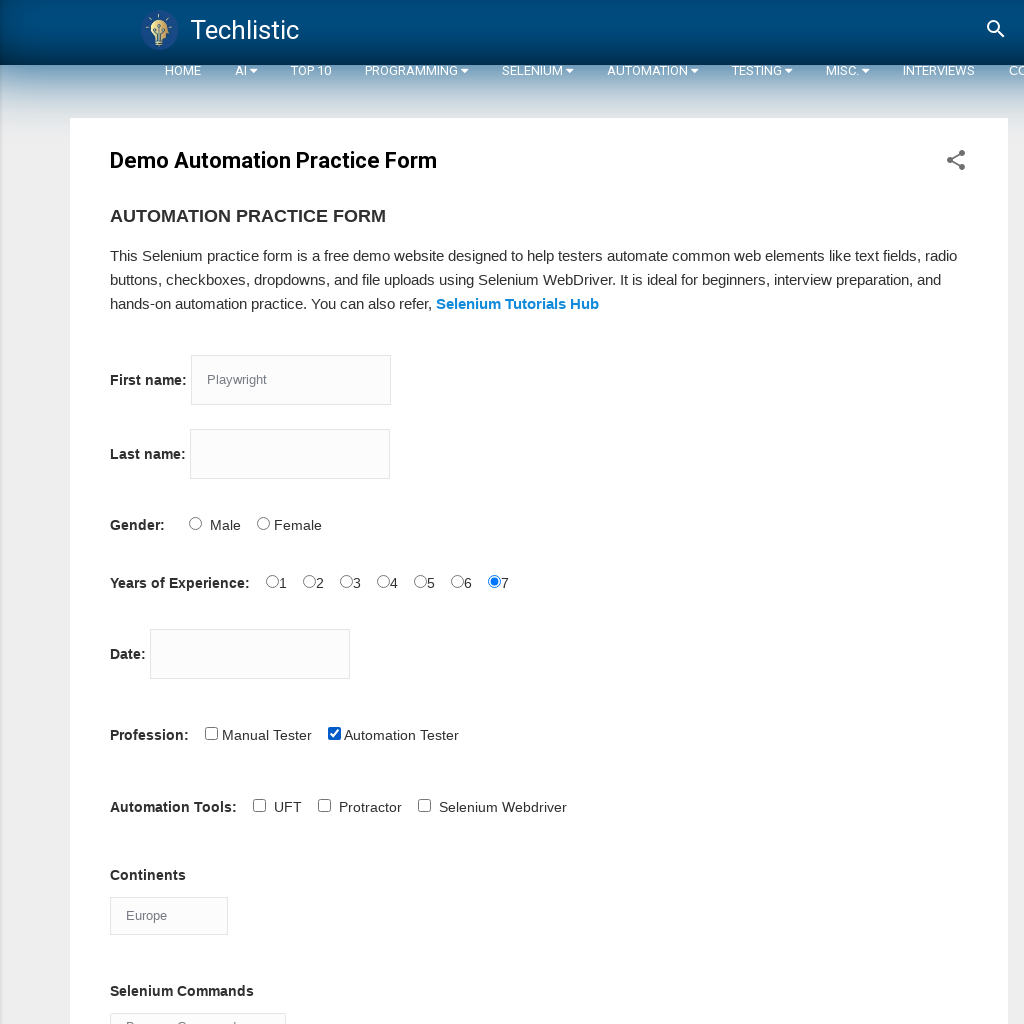

Clicked submit button to submit form at (136, 512) on #submit
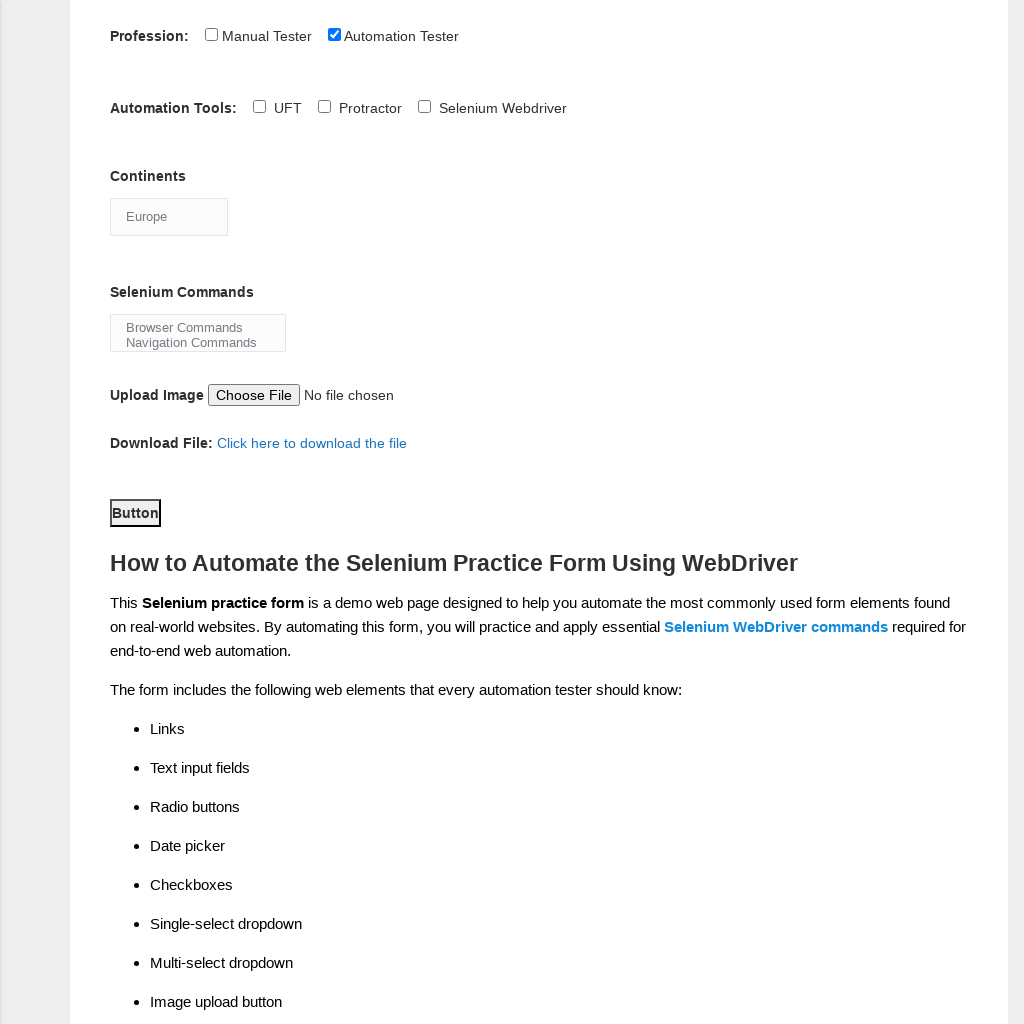

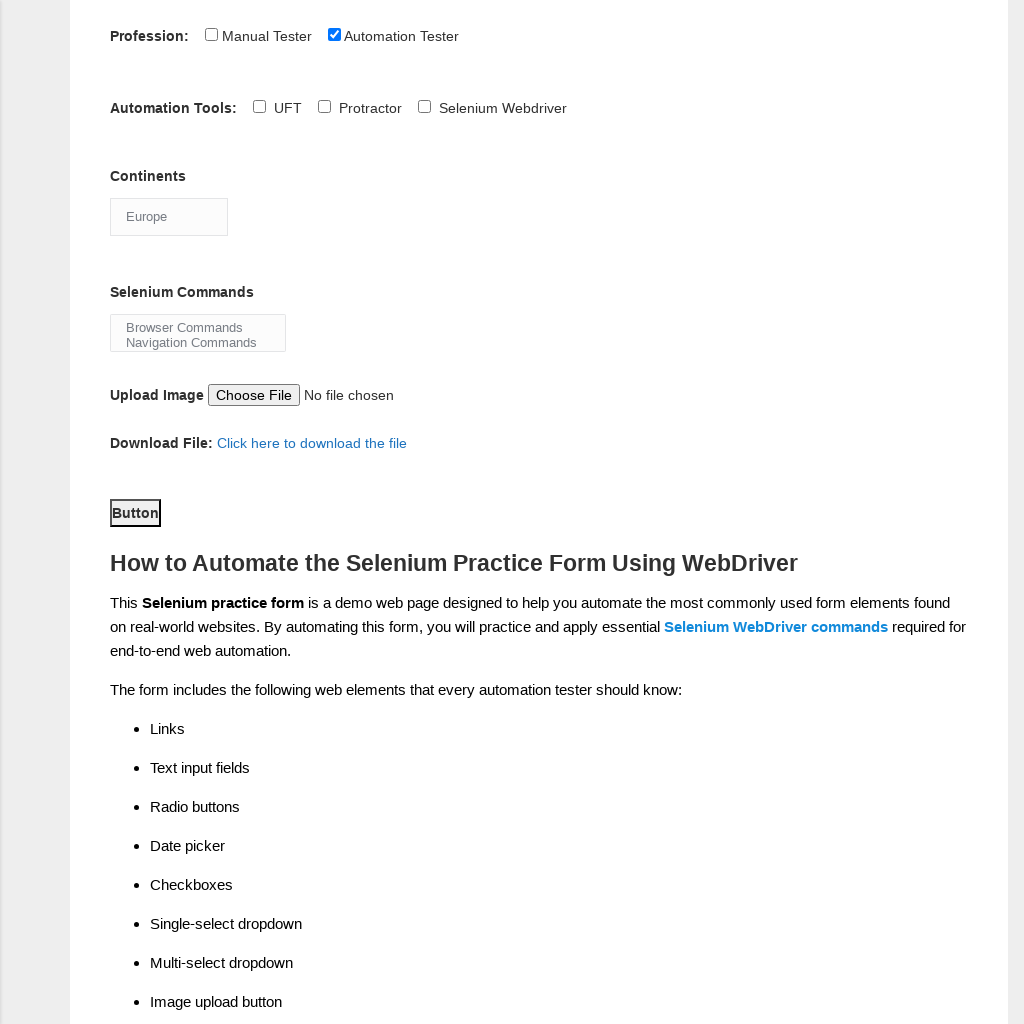